Tests iframe interaction on W3Schools tryit editor by switching to the result iframe and clicking a button within it

Starting URL: https://www.w3schools.com/js/tryit.asp?filename=tryjs_myfirst

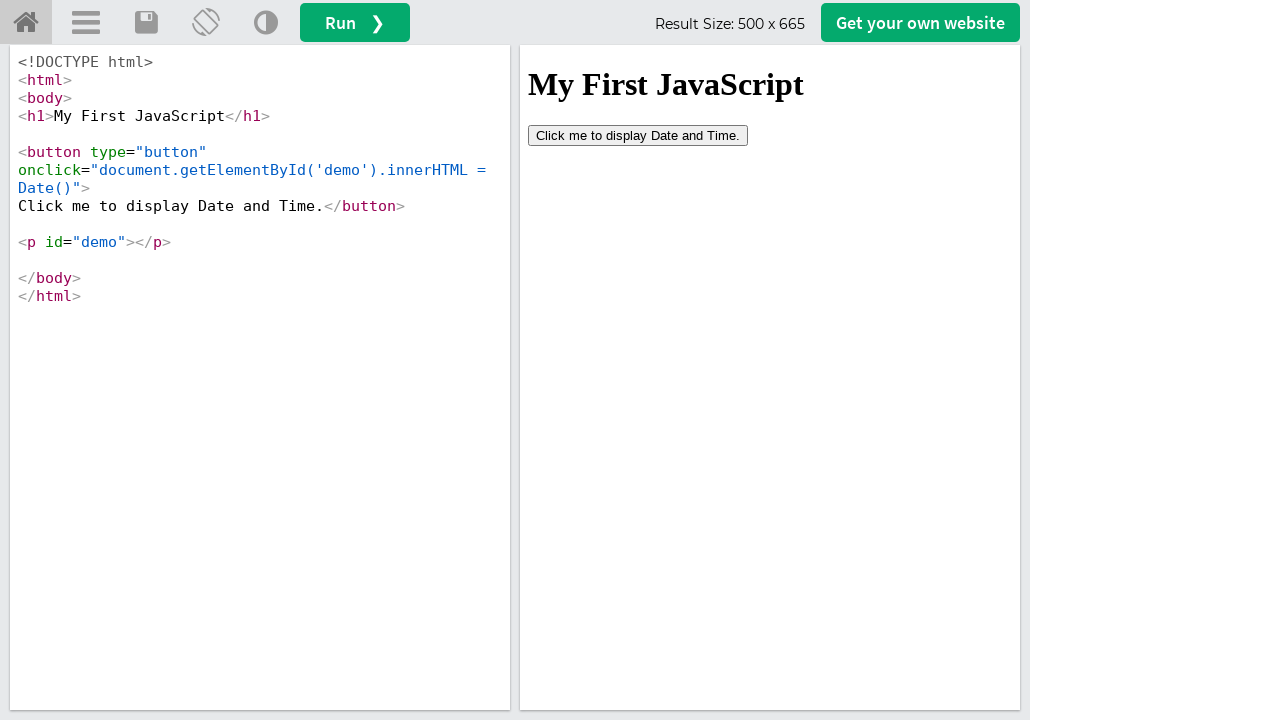

Waited for result iframe to load
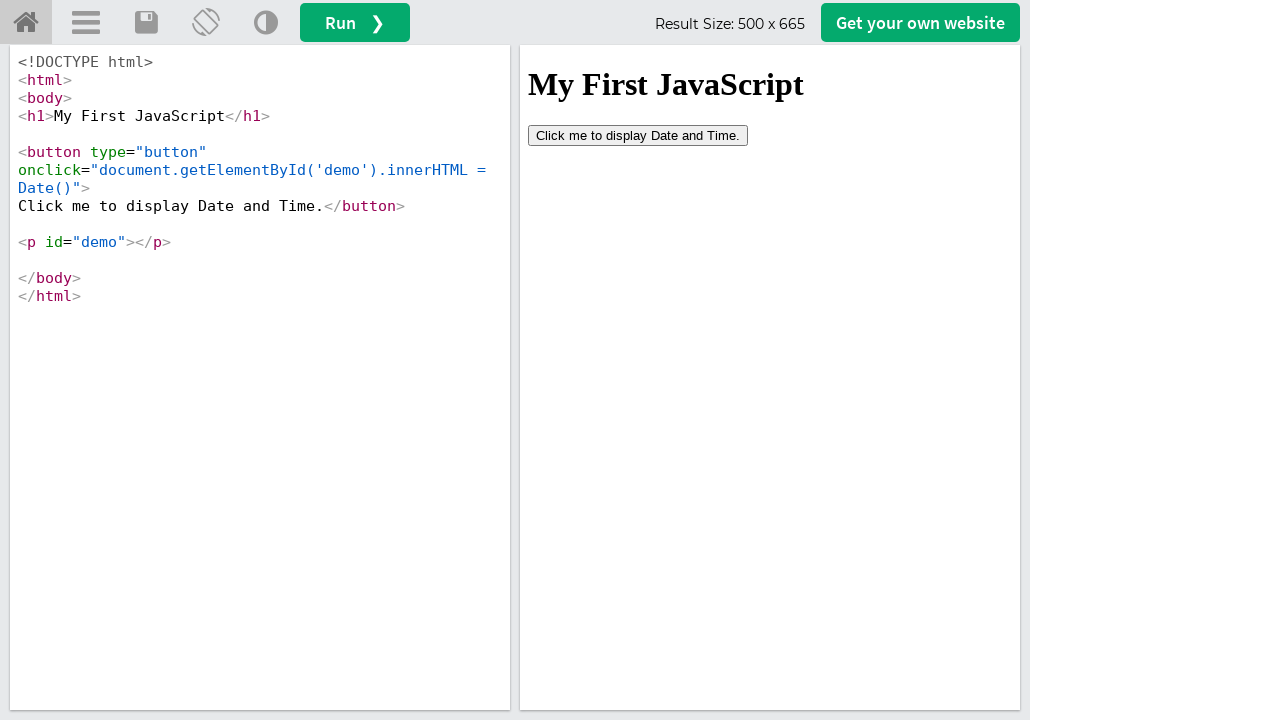

Located the result iframe
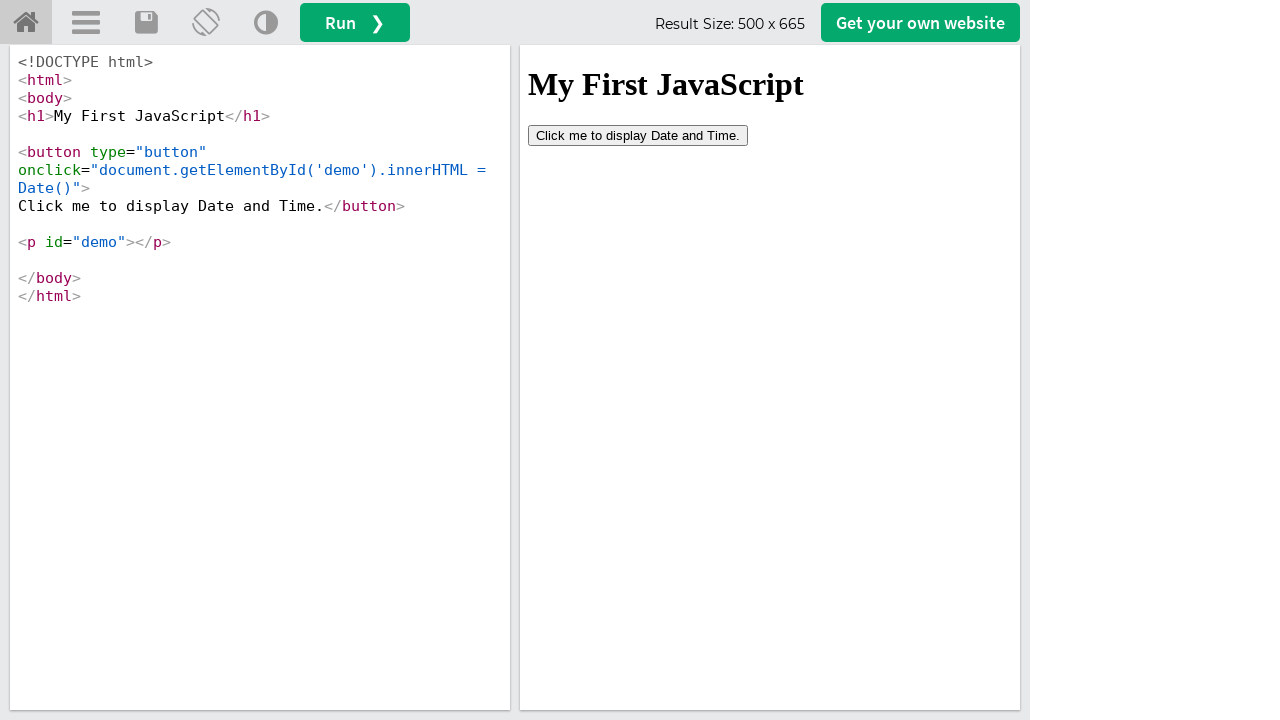

Clicked button inside the result iframe at (638, 135) on #iframeResult >> internal:control=enter-frame >> button[type='button']
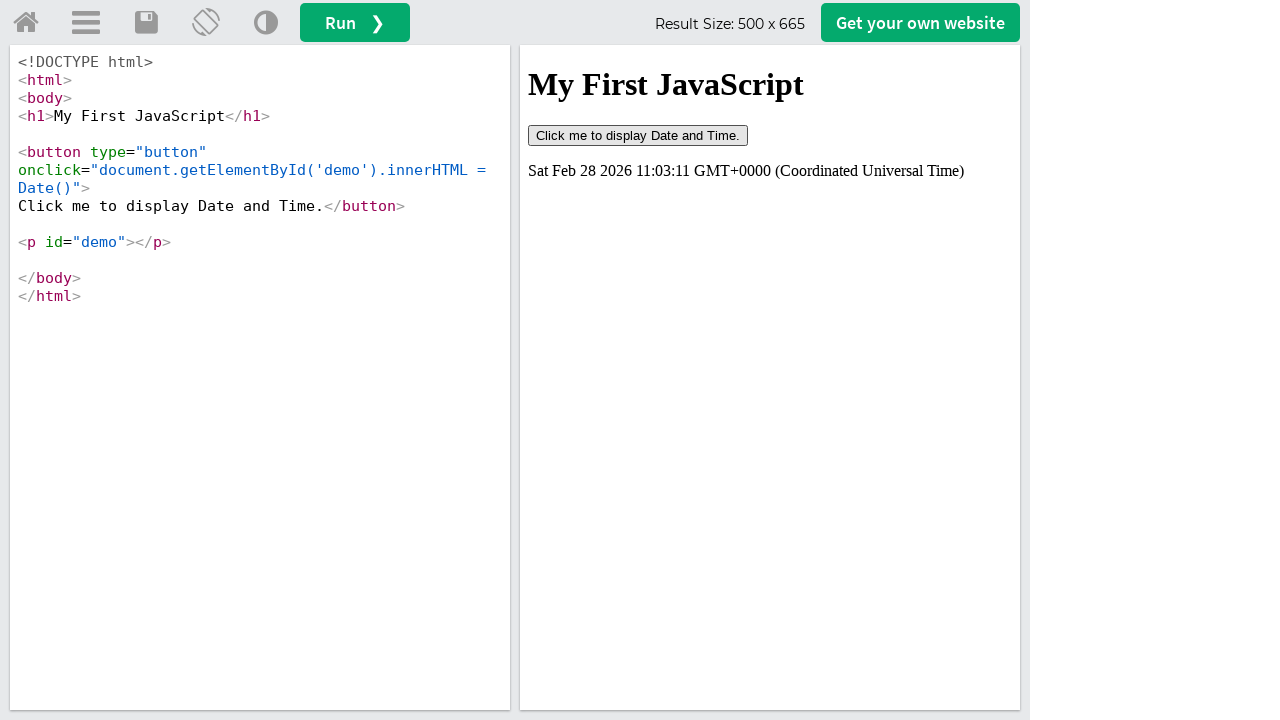

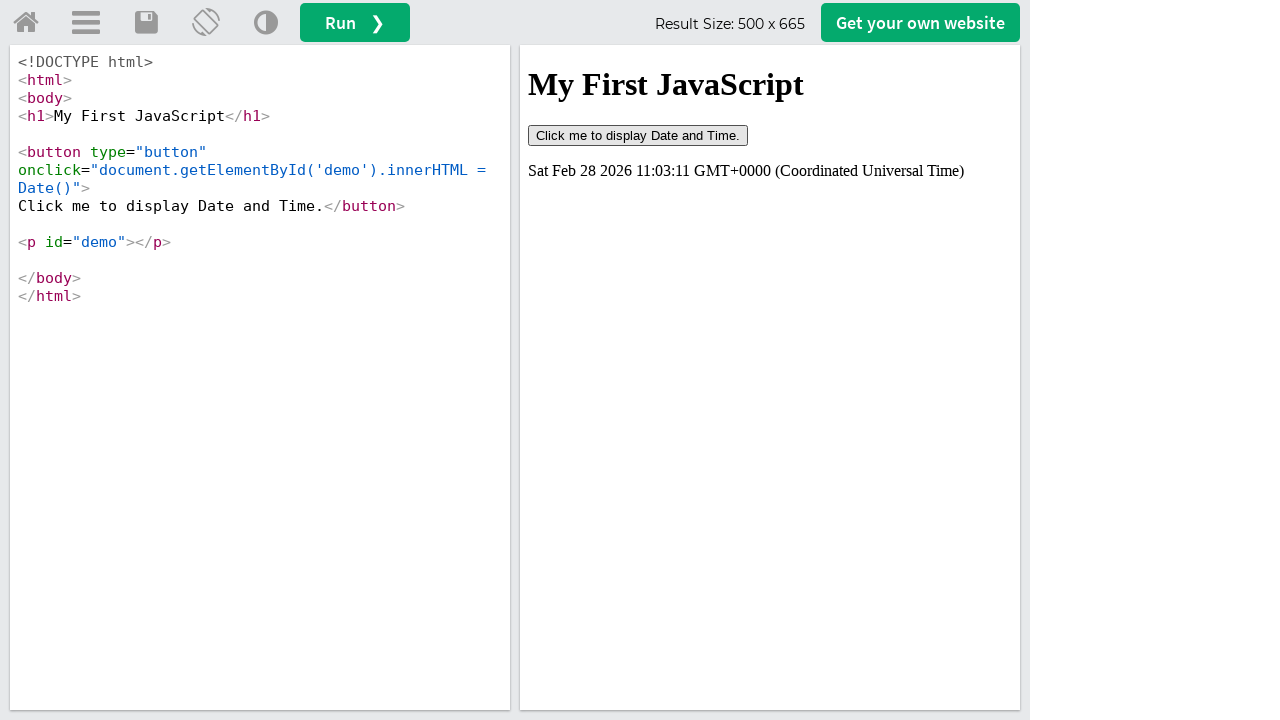